Tests a food search/filter functionality by clicking a button, filling in a search field with "Tacos", and selecting a result from the table

Starting URL: https://elzarape.github.io/admin/modules/foods/view/food.html

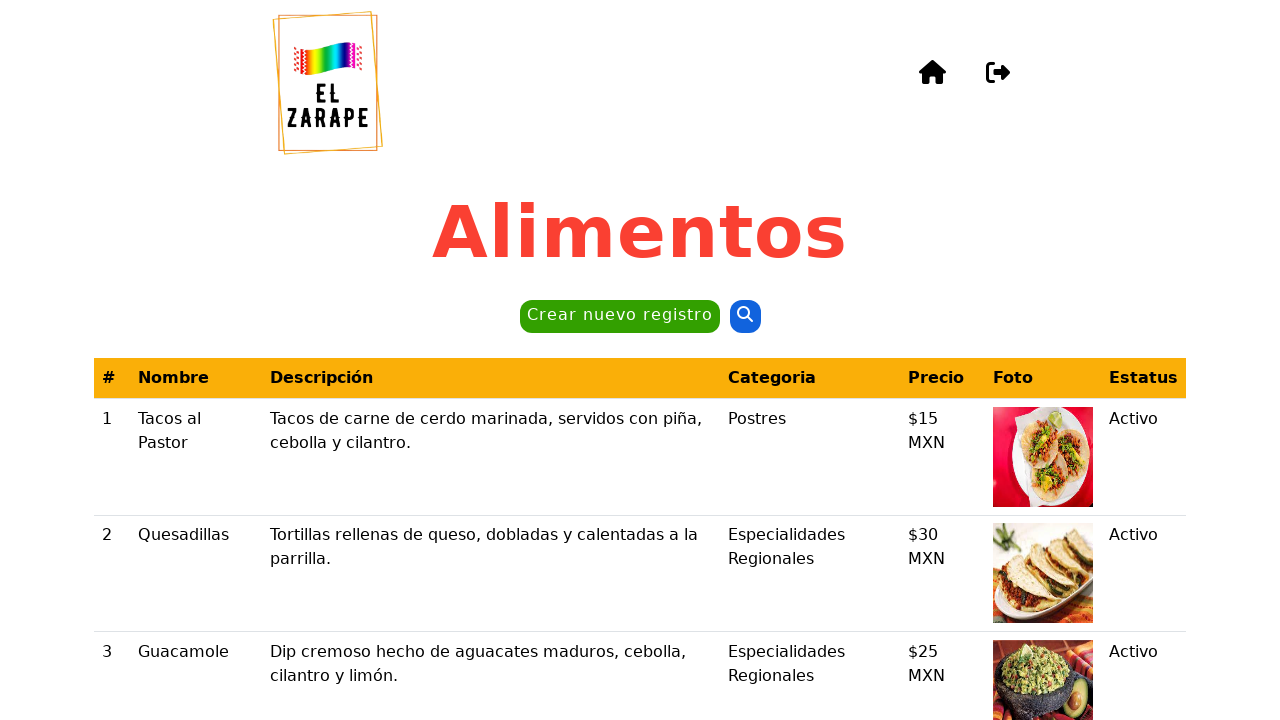

Clicked the second button to open food search/filter at (745, 317) on button >> nth=1
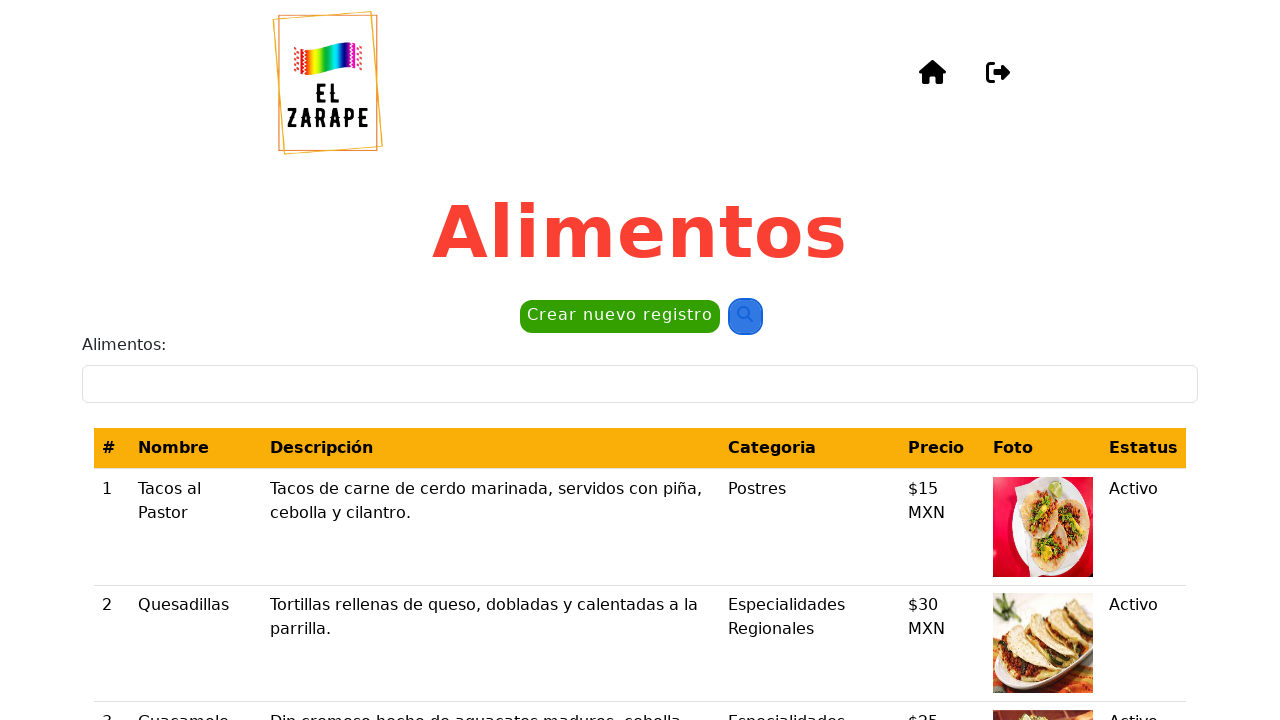

Clicked on the Alimentos search field at (640, 384) on internal:label="Alimentos:"i
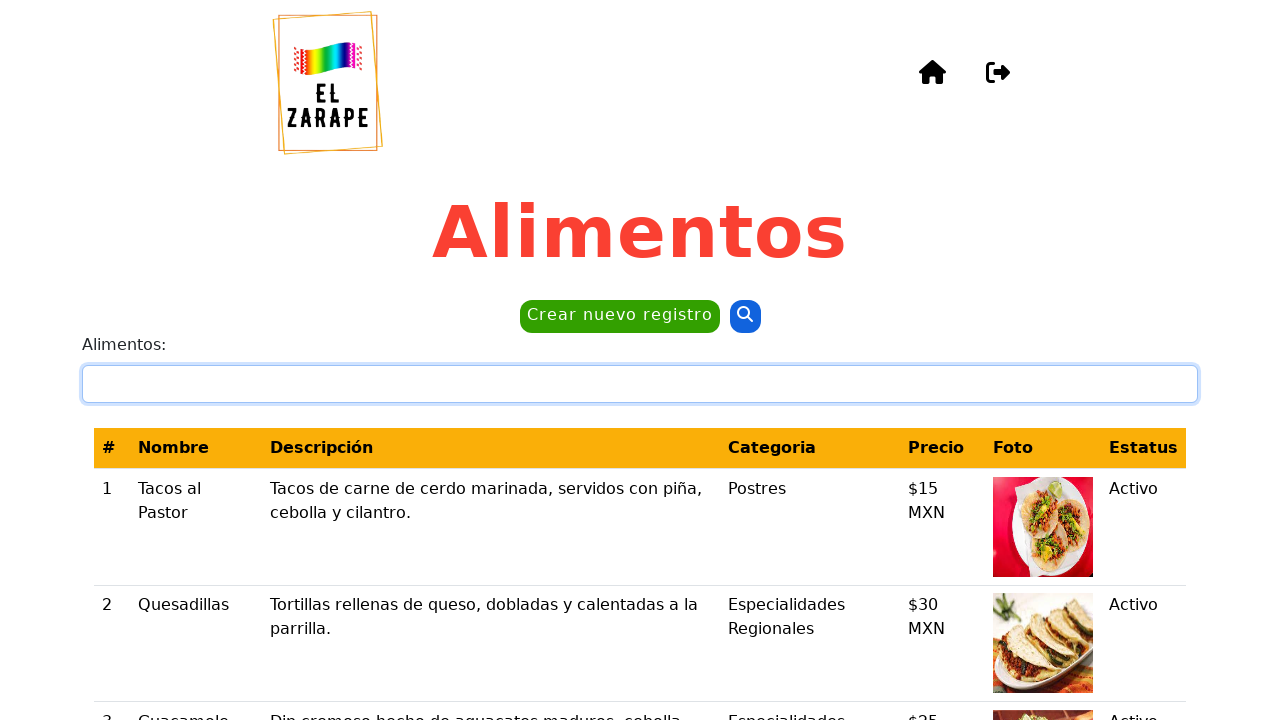

Filled Alimentos search field with 'Tacos' on internal:label="Alimentos:"i
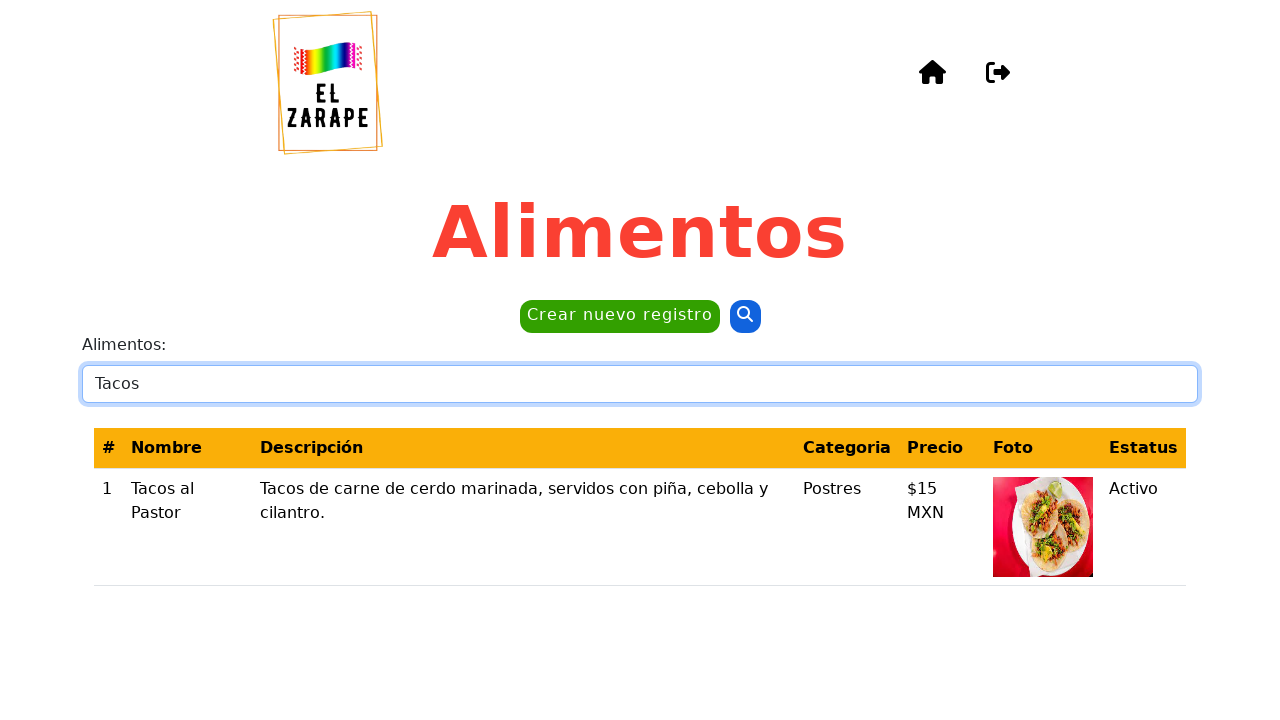

Selected 'Tacos al Pastor' from search results table at (187, 527) on internal:role=cell[name="Tacos al Pastor"i]
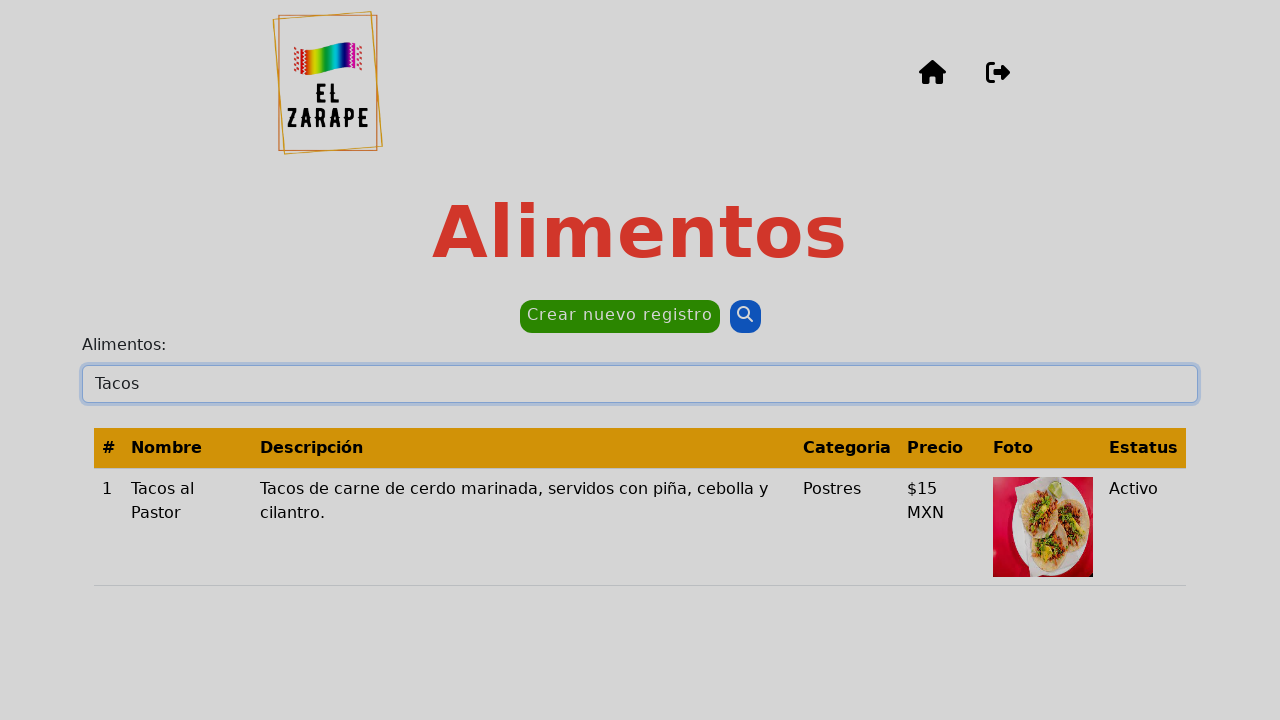

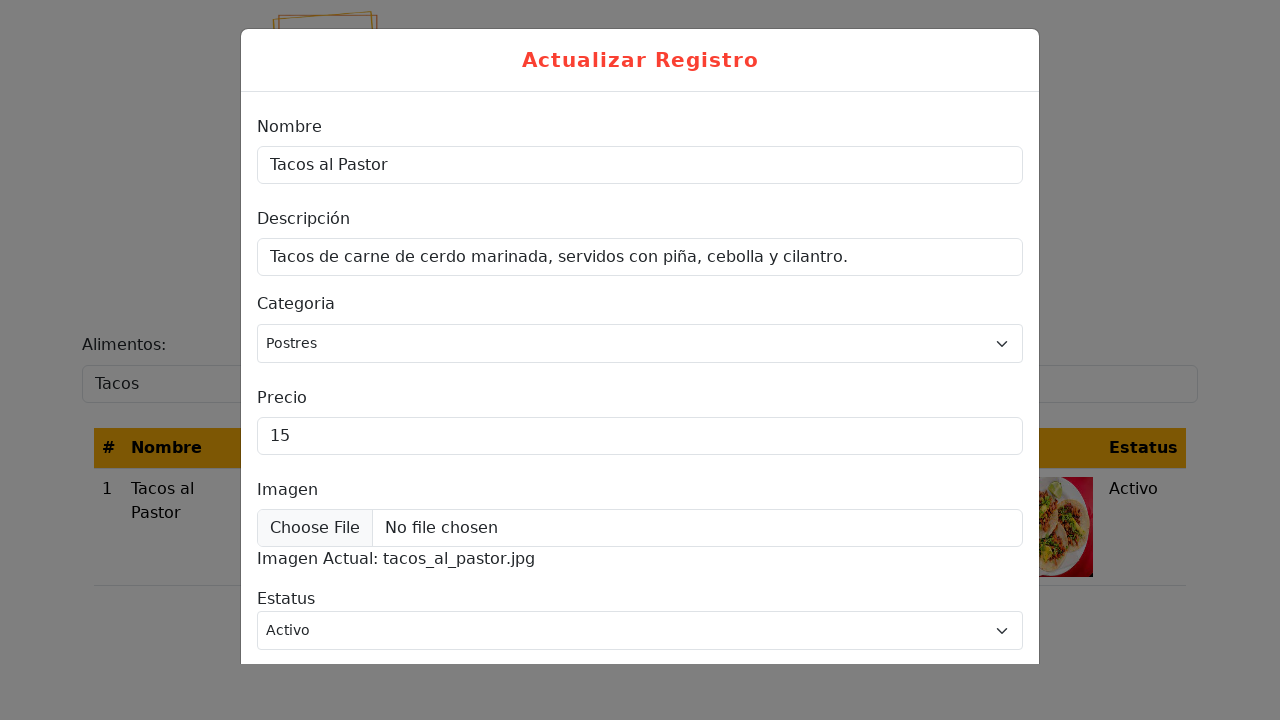